Tests JavaScript confirm alert handling by clicking a confirm button and interacting with the browser alert dialog

Starting URL: https://omayo.blogspot.com/

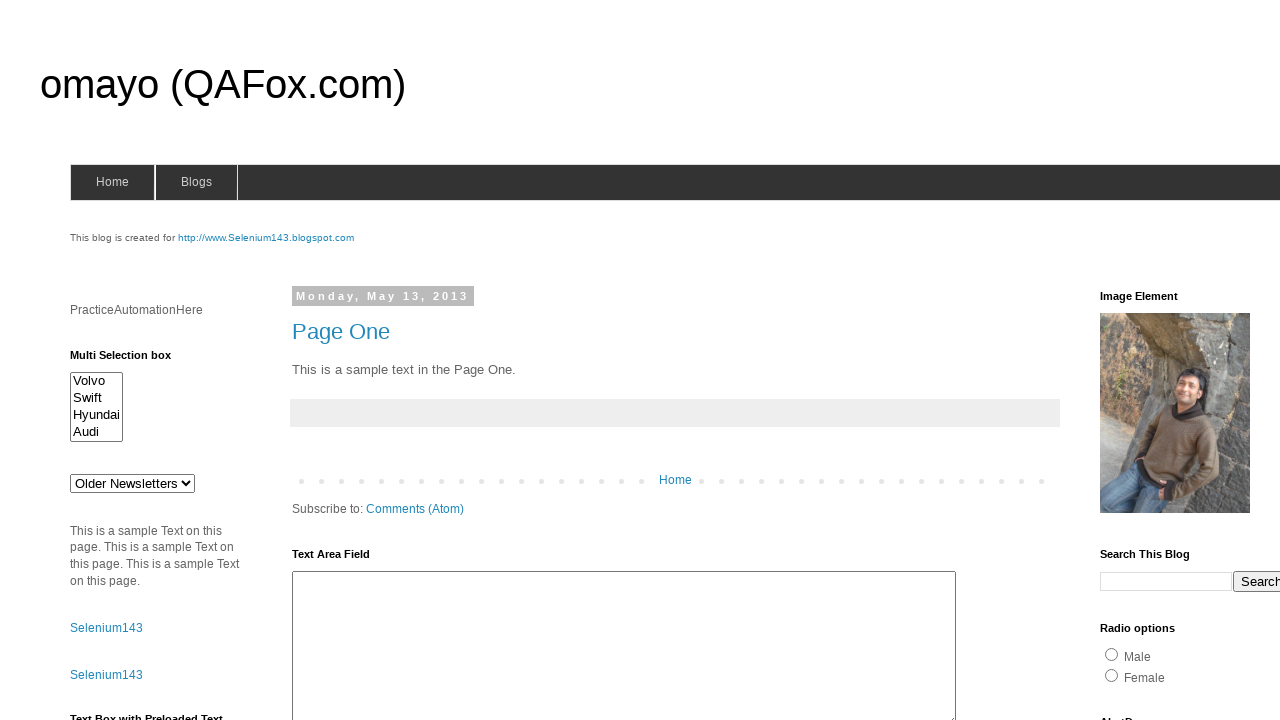

Clicked confirm button to trigger alert dialog at (1155, 361) on input[id='confirm']
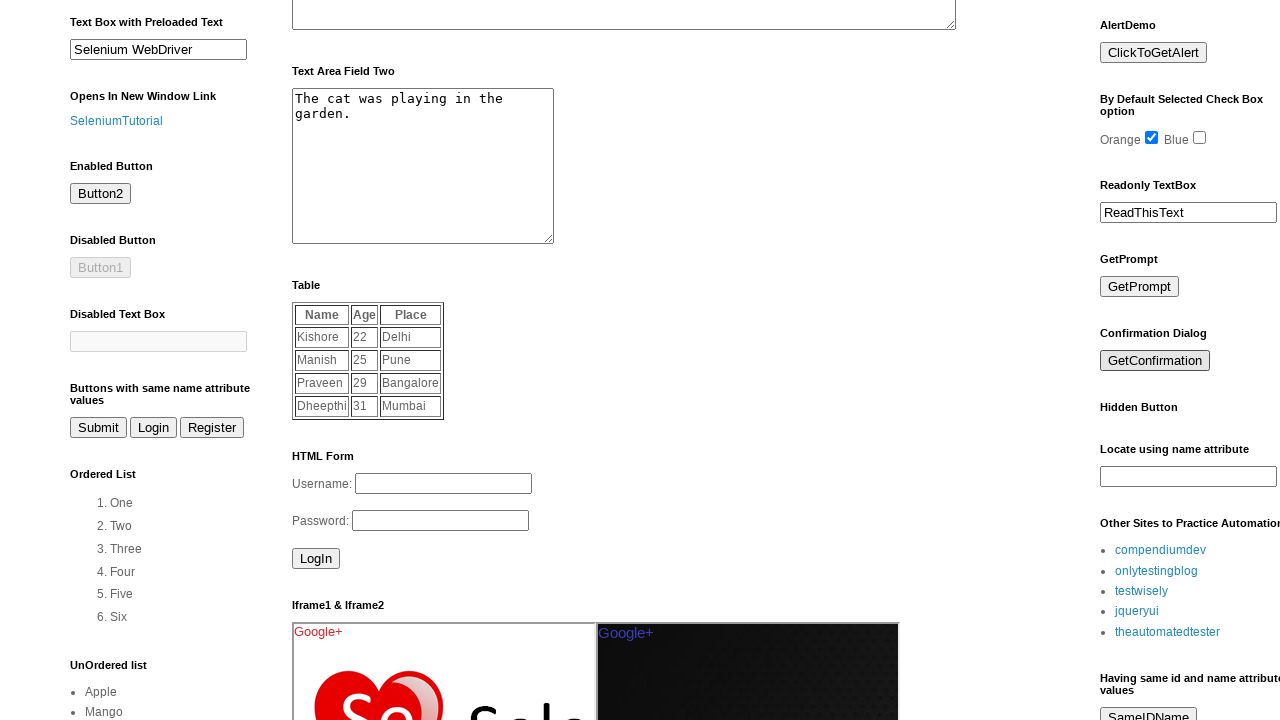

Set up dialog handler to accept alerts
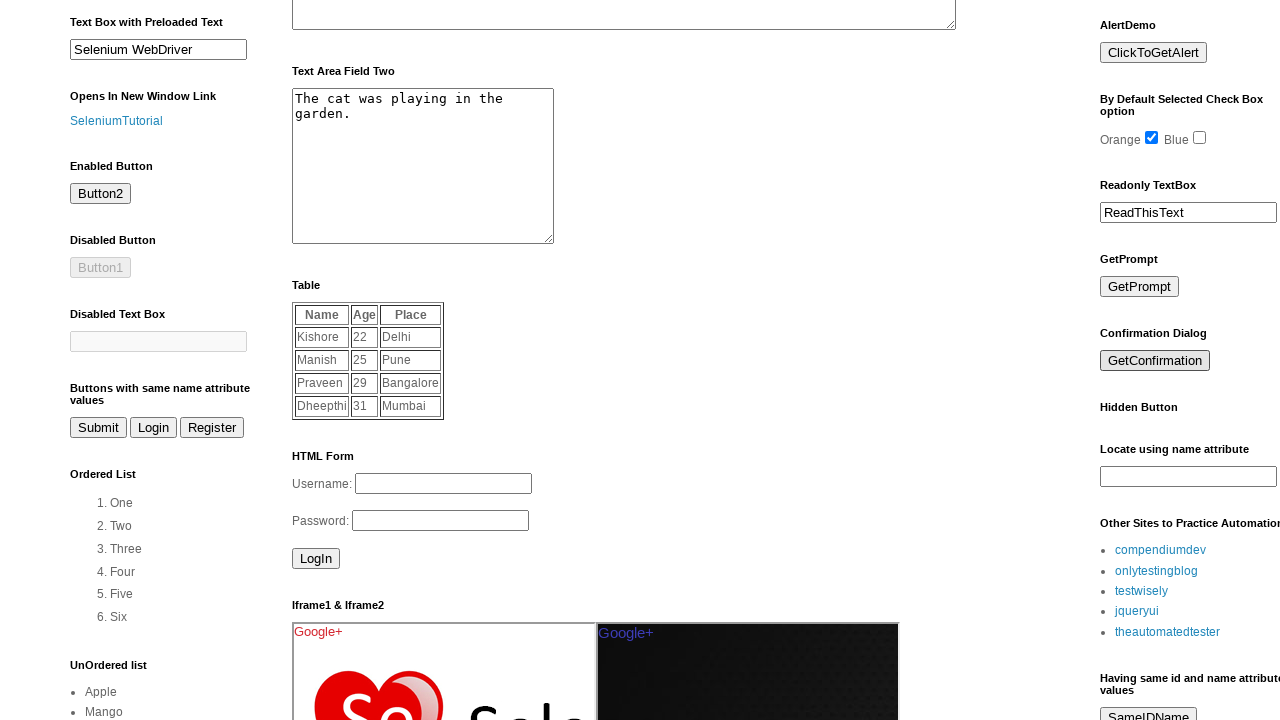

Clicked confirm button again with dialog handler active at (1155, 361) on input[id='confirm']
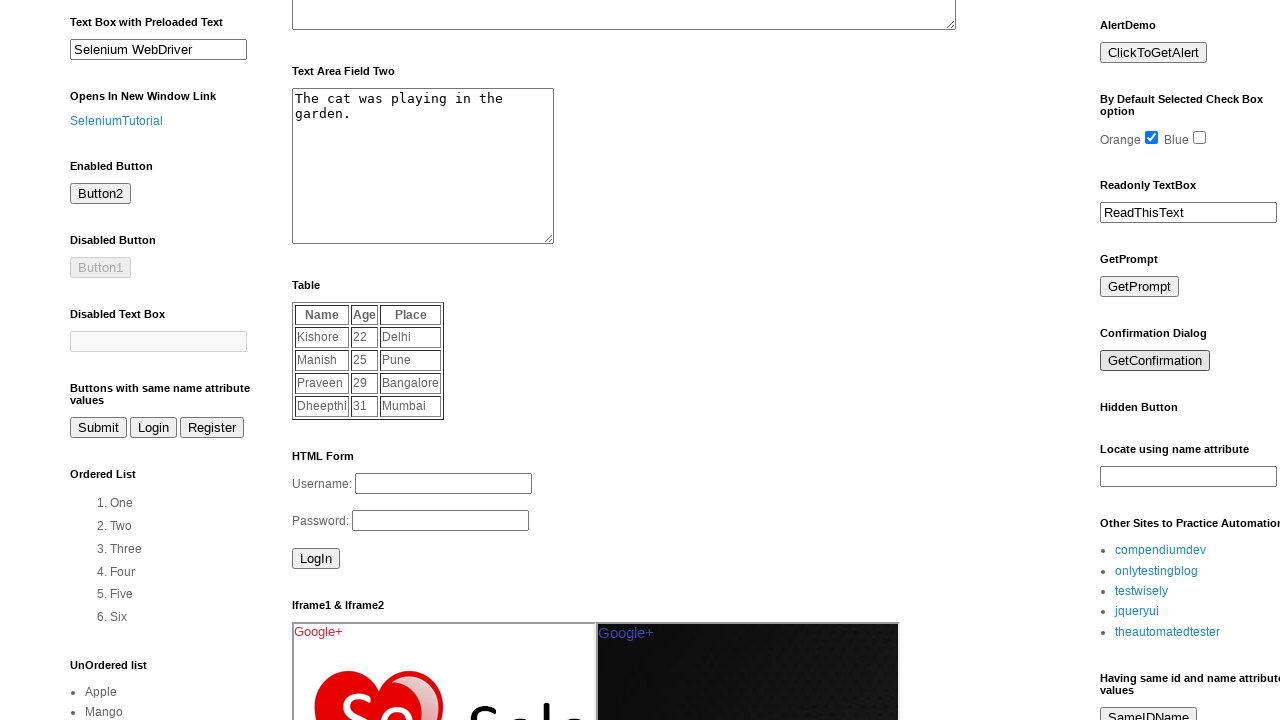

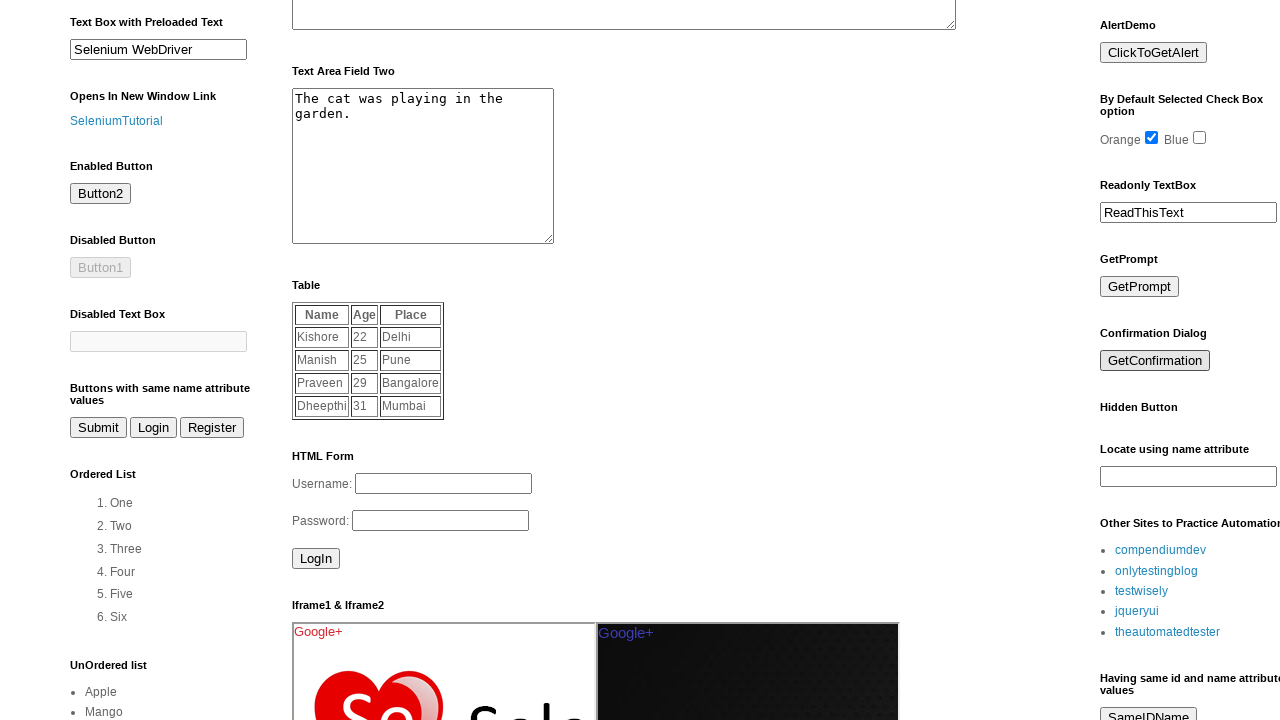